Tests the Playwright documentation site by clicking the "Get started" link and verifying the Installation heading is visible.

Starting URL: https://playwright.dev/

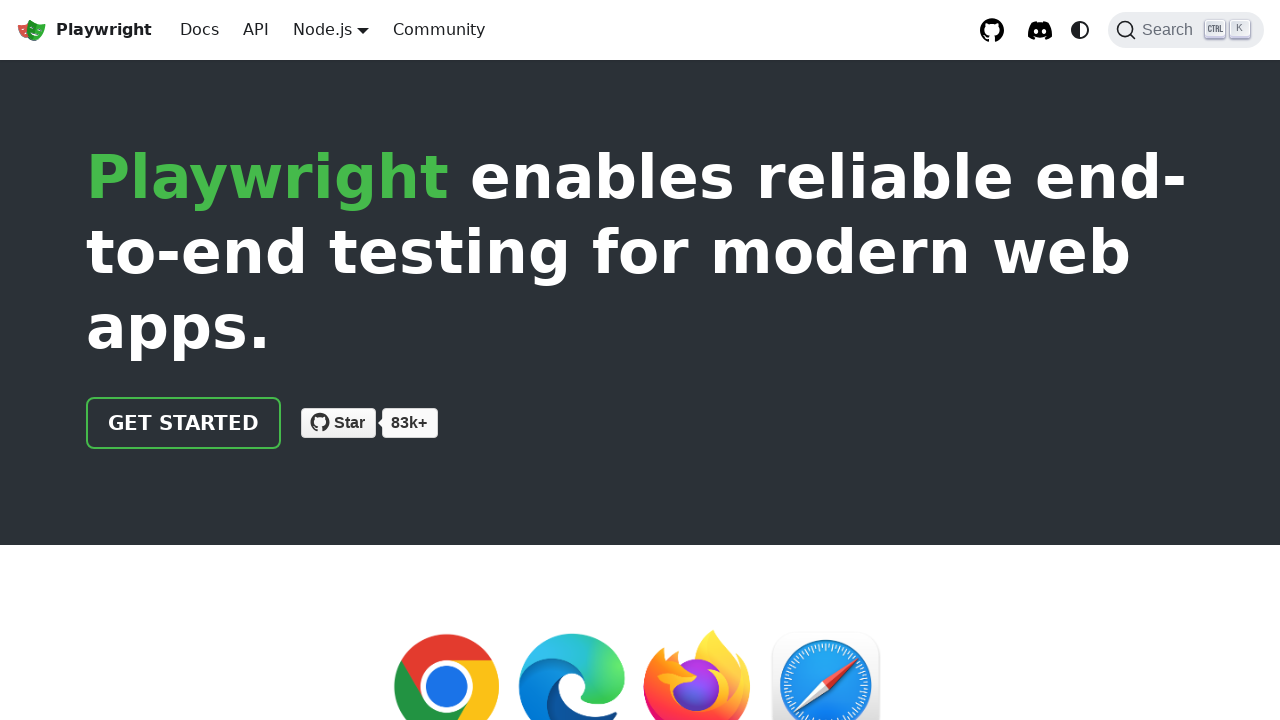

Clicked the 'Get started' link on Playwright documentation site at (184, 423) on internal:role=link[name="Get started"i]
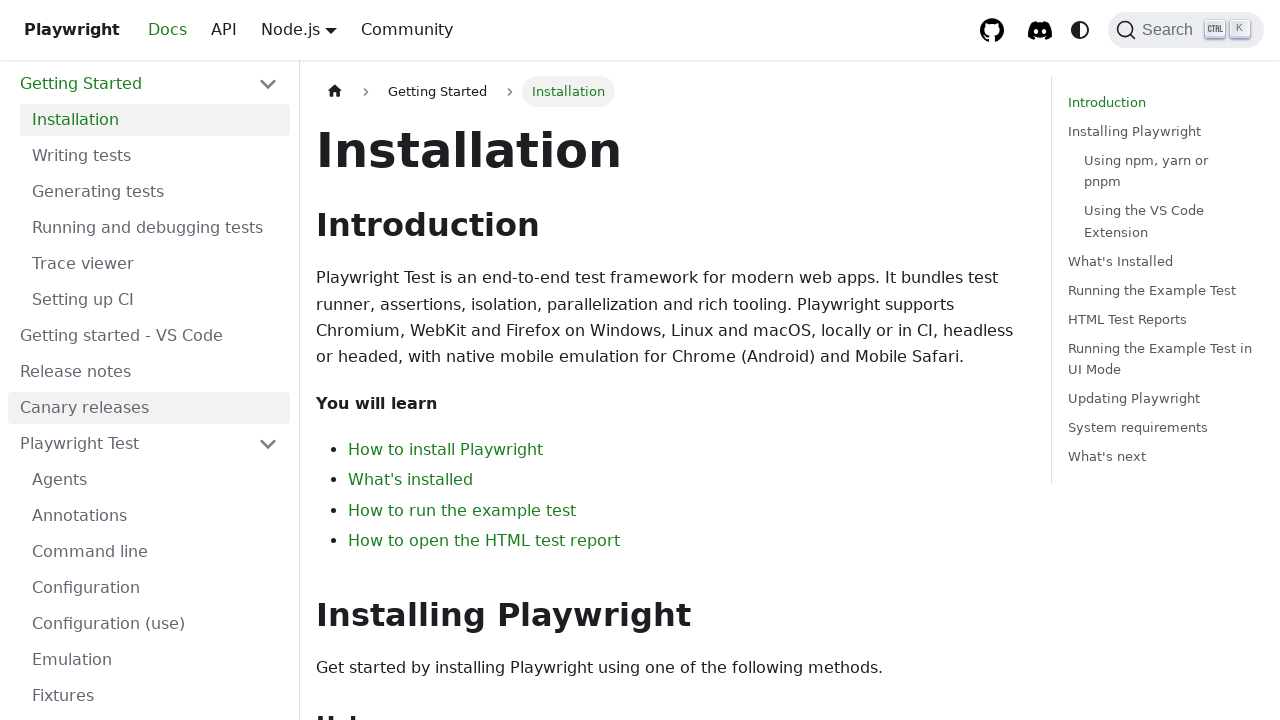

Installation heading became visible
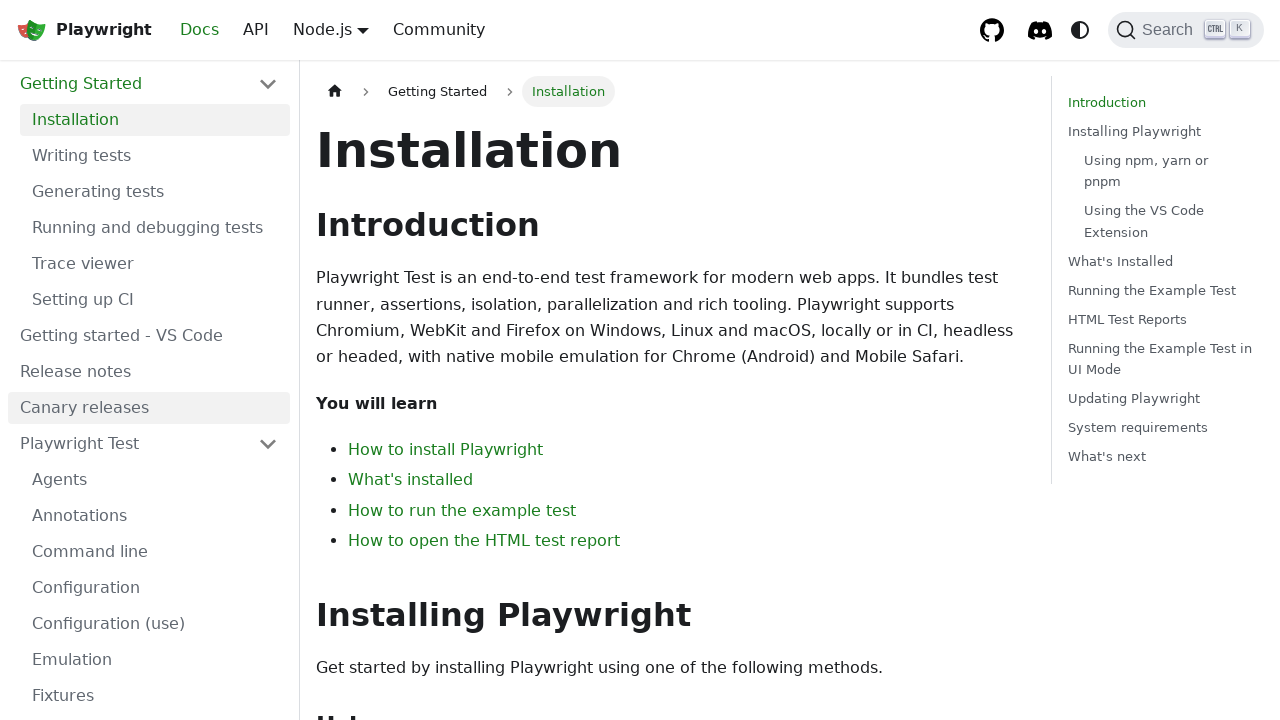

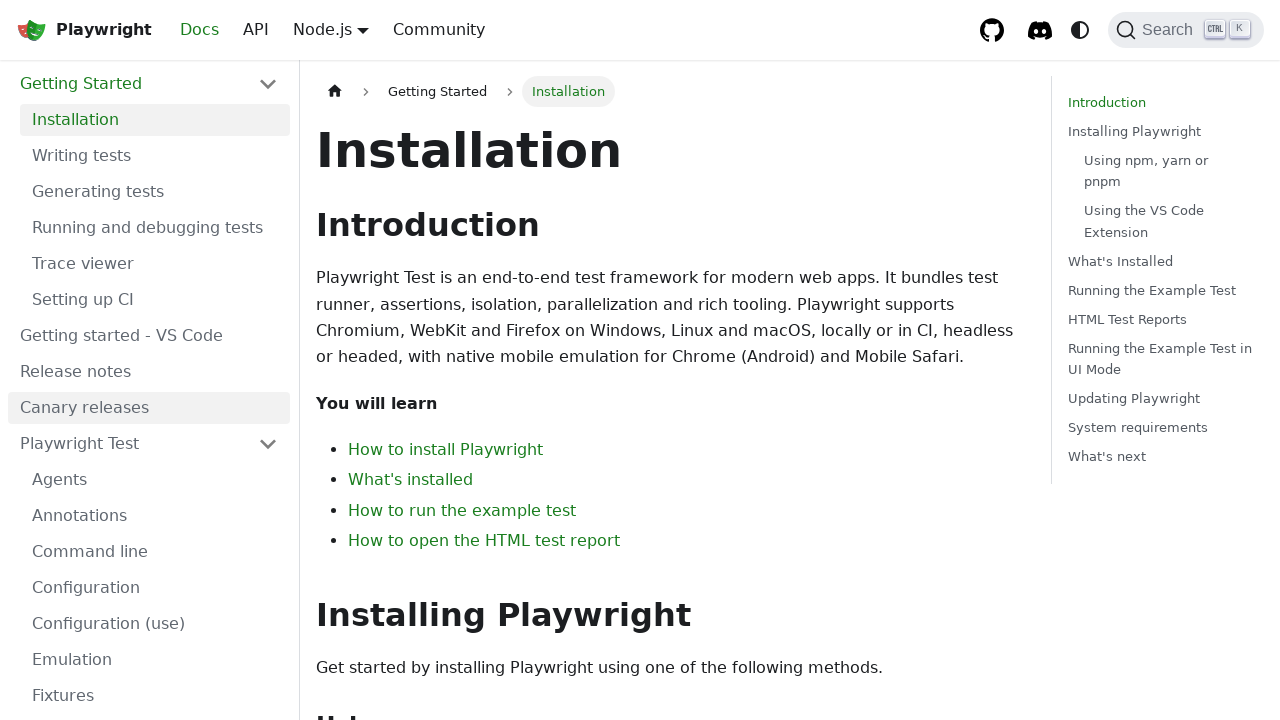